Tests checkbox functionality on a practice automation site by checking a checkbox and verifying the total count of checkboxes on the page

Starting URL: https://rahulshettyacademy.com/AutomationPractice/

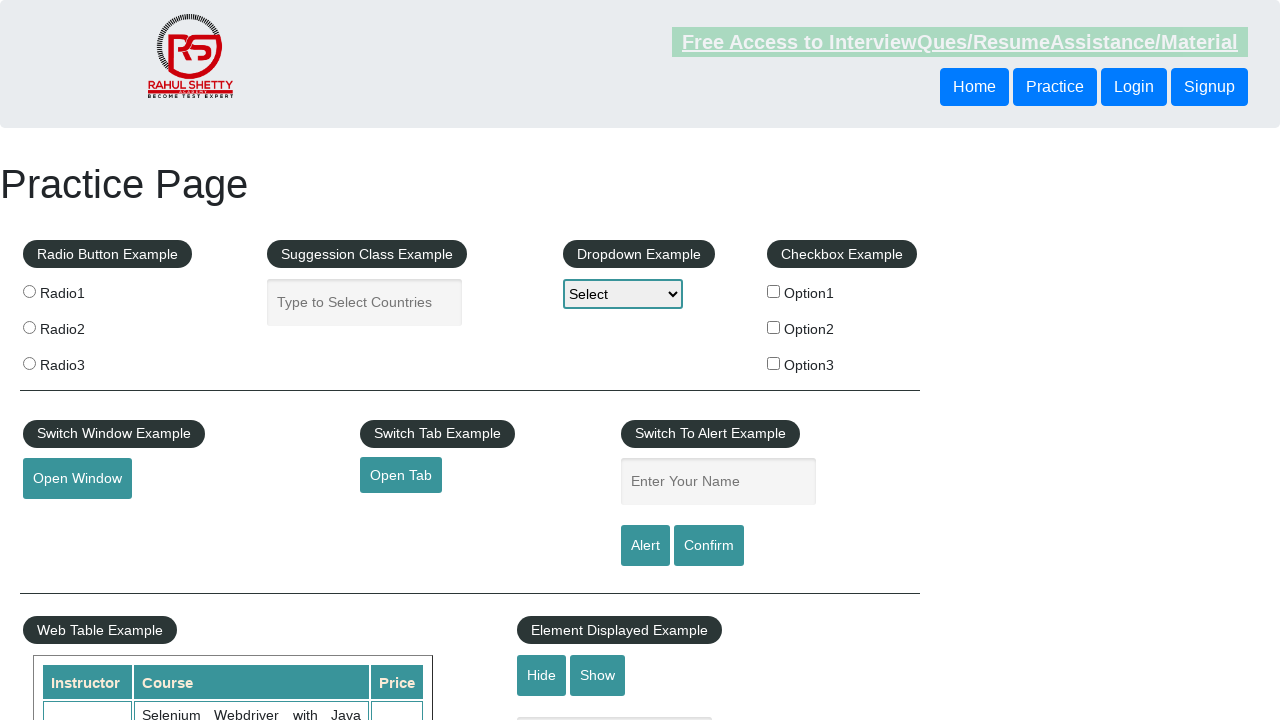

Clicked the first checkbox option at (774, 291) on #checkBoxOption1
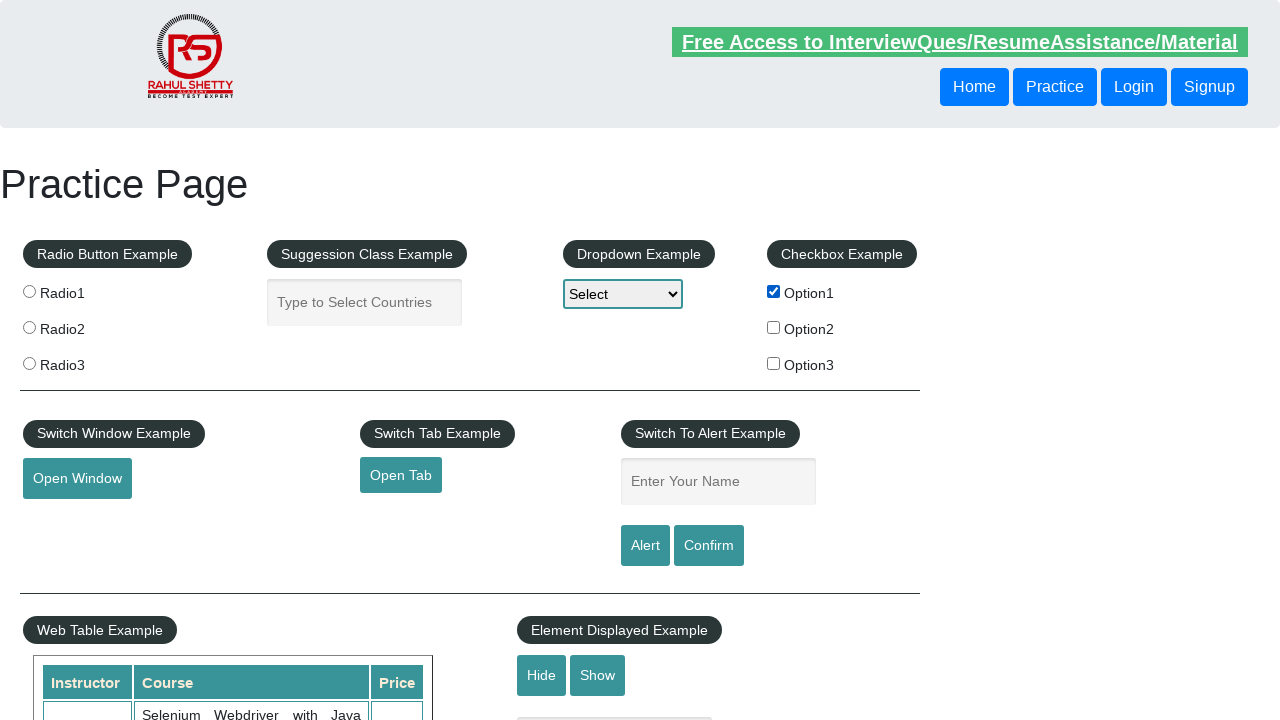

Verified that the first checkbox is now selected
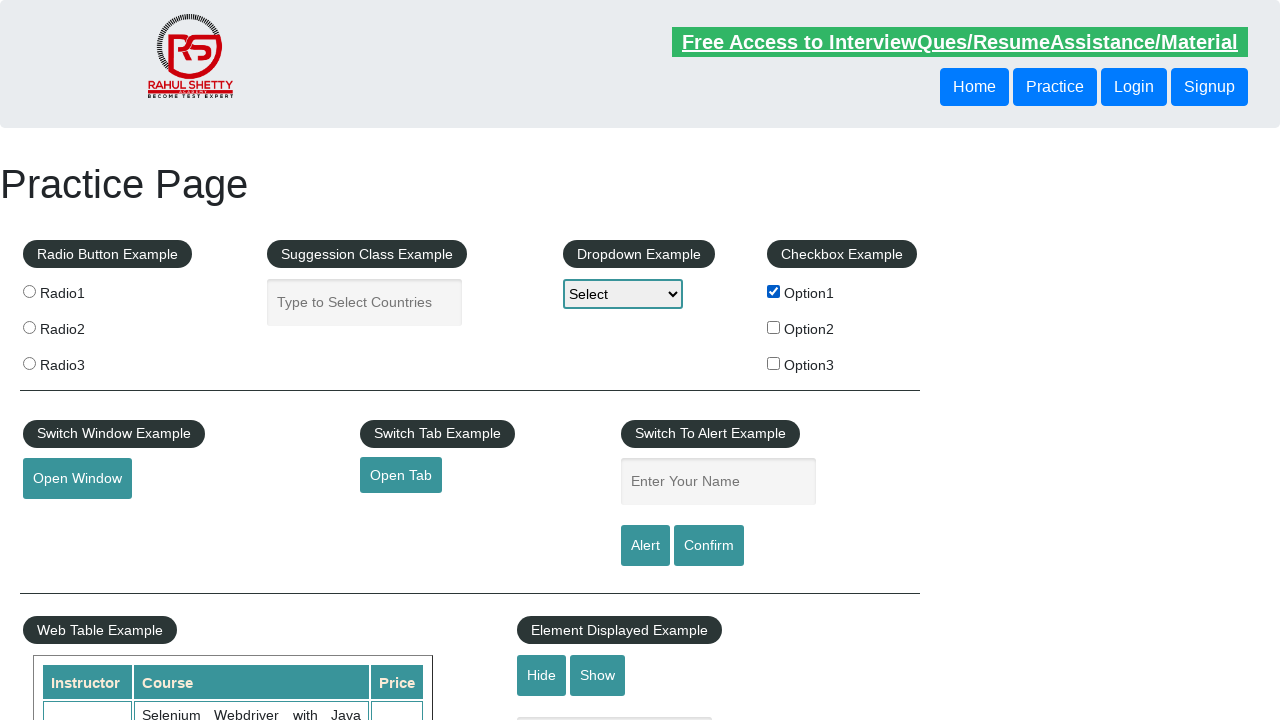

Counted all checkboxes on the page
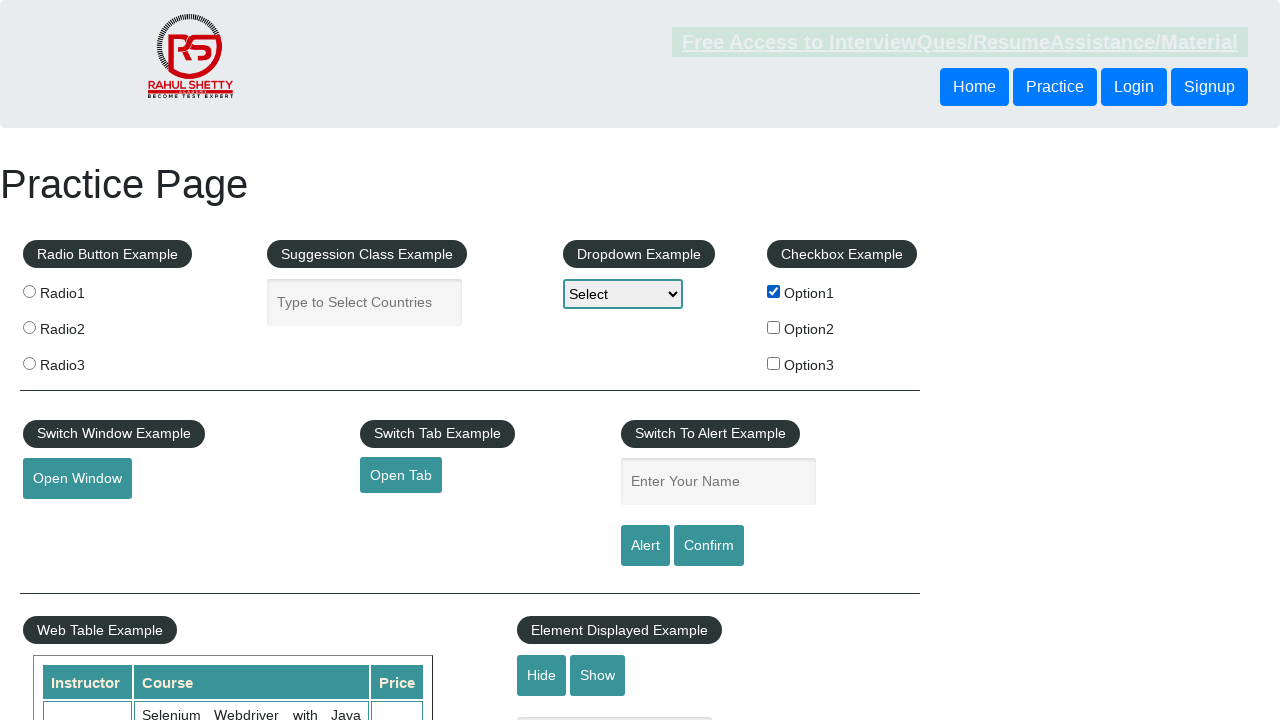

Printed checkbox count: 3
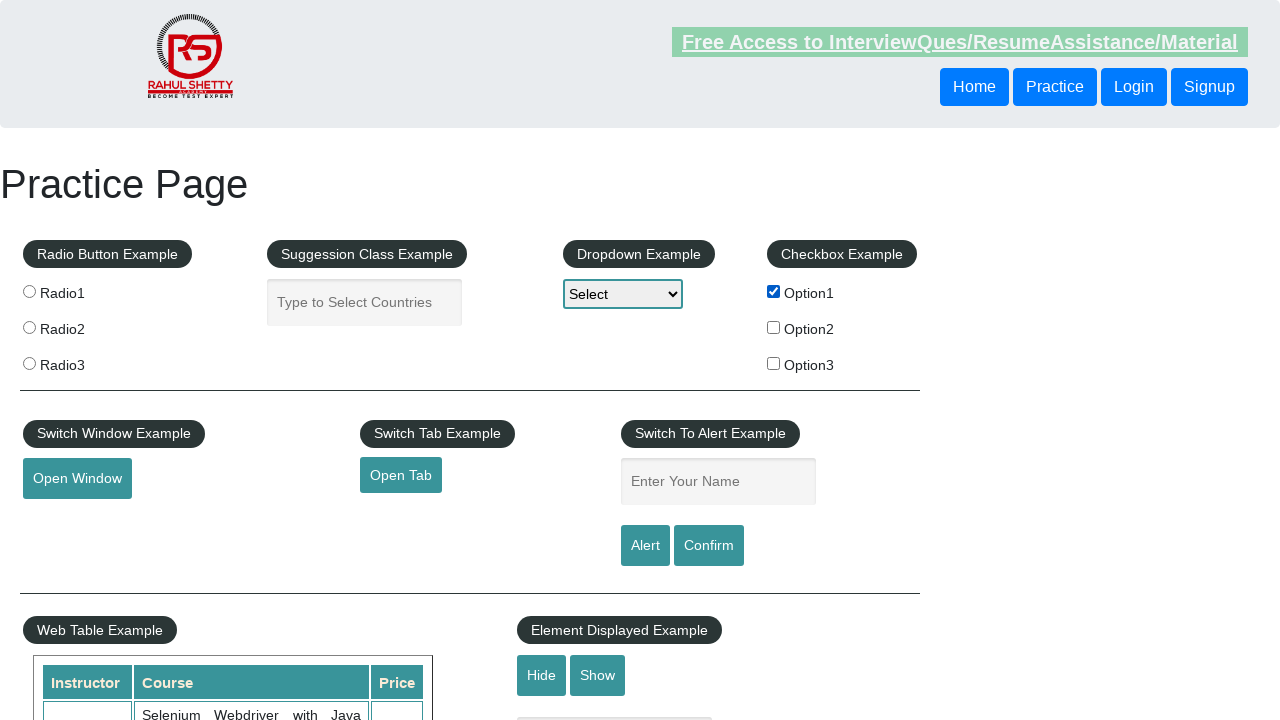

Verified that exactly 3 checkboxes exist on the page
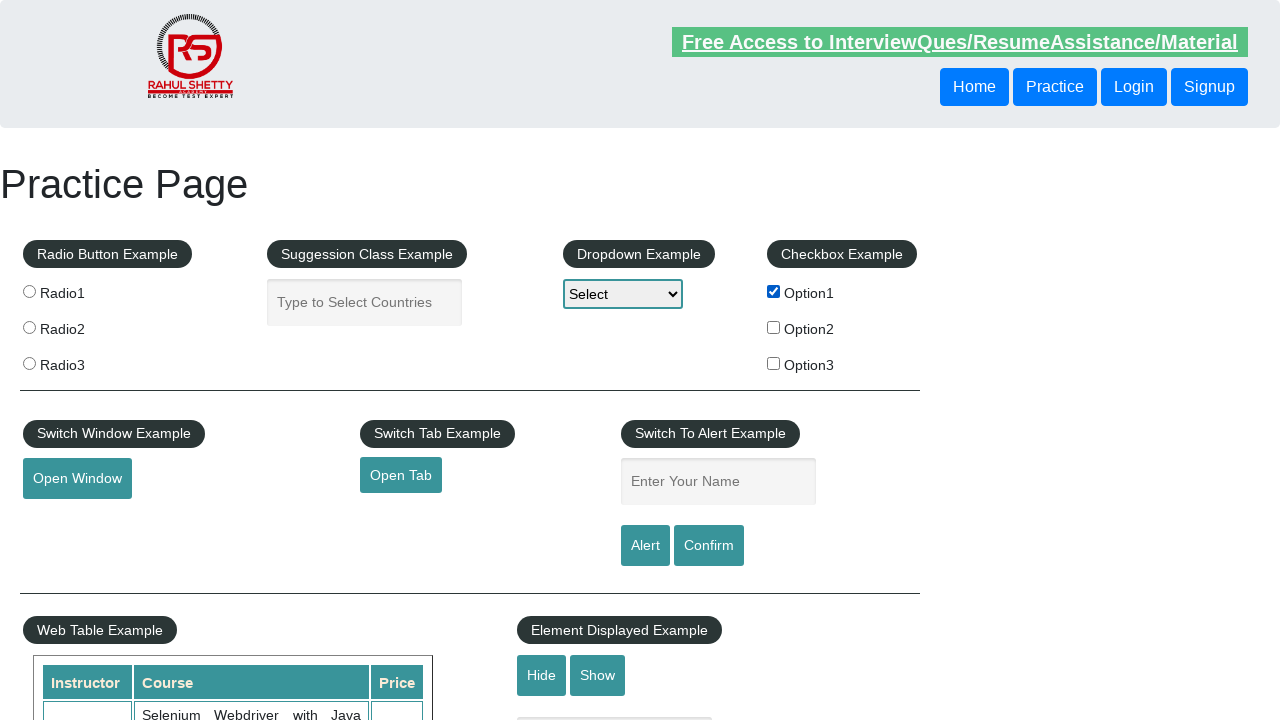

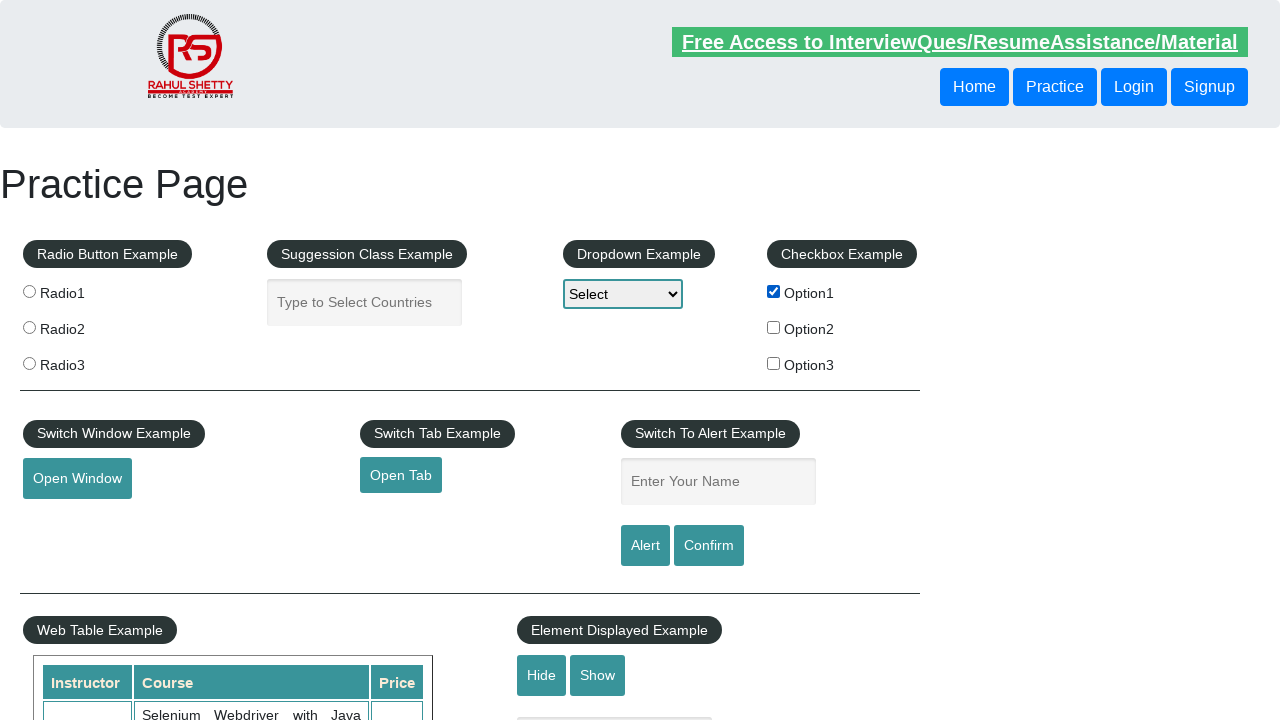